Navigates to Google Translate and verifies the page title

Starting URL: https://translate.google.com/

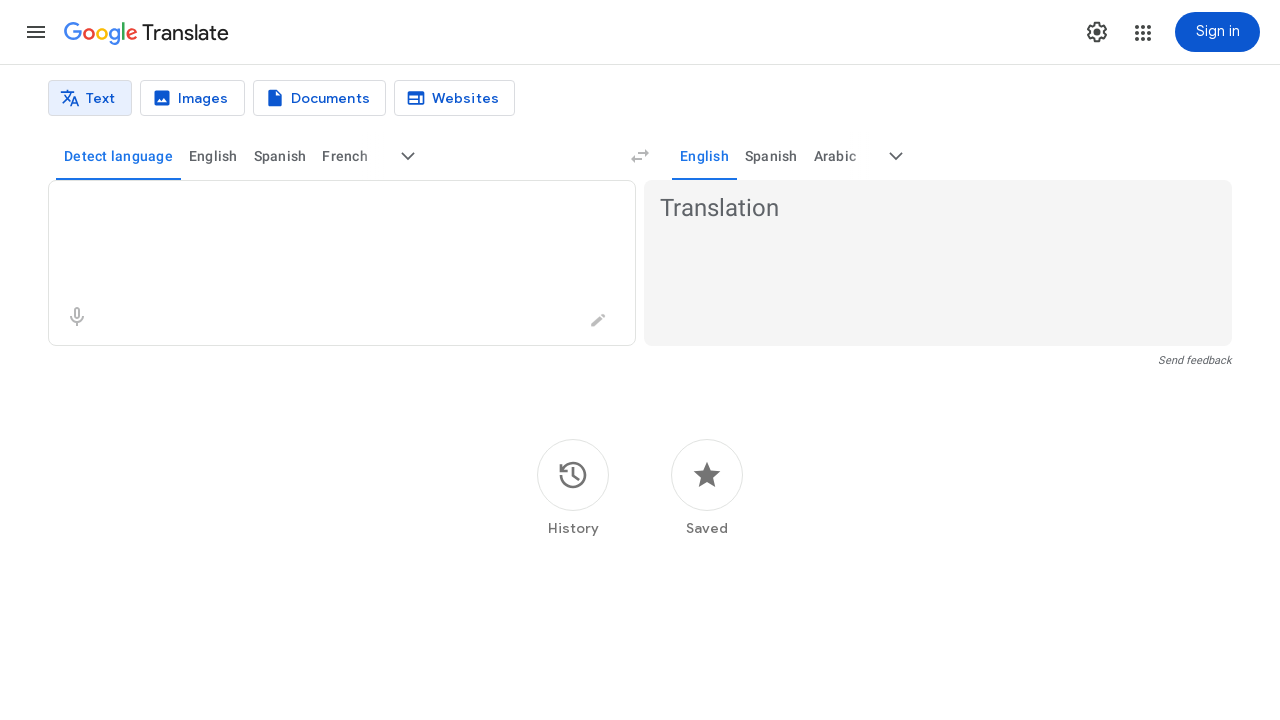

Navigated to Google Translate home page
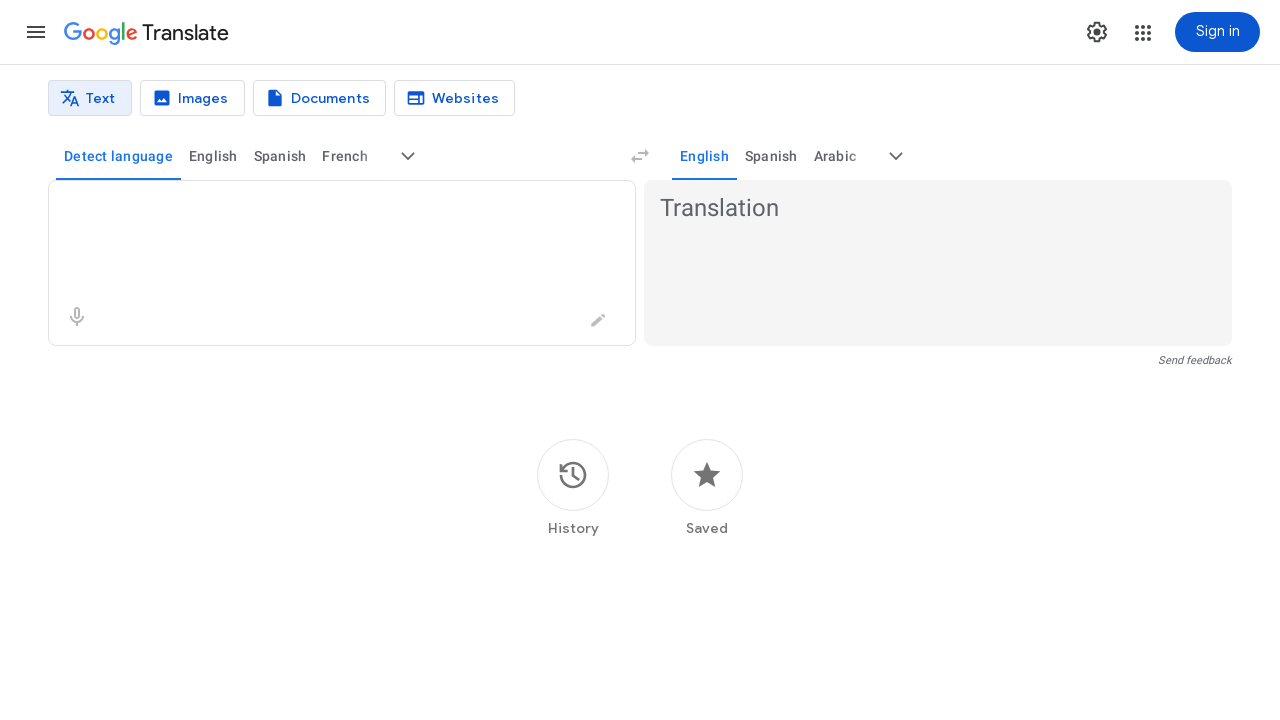

Verified page title is 'Google Translate'
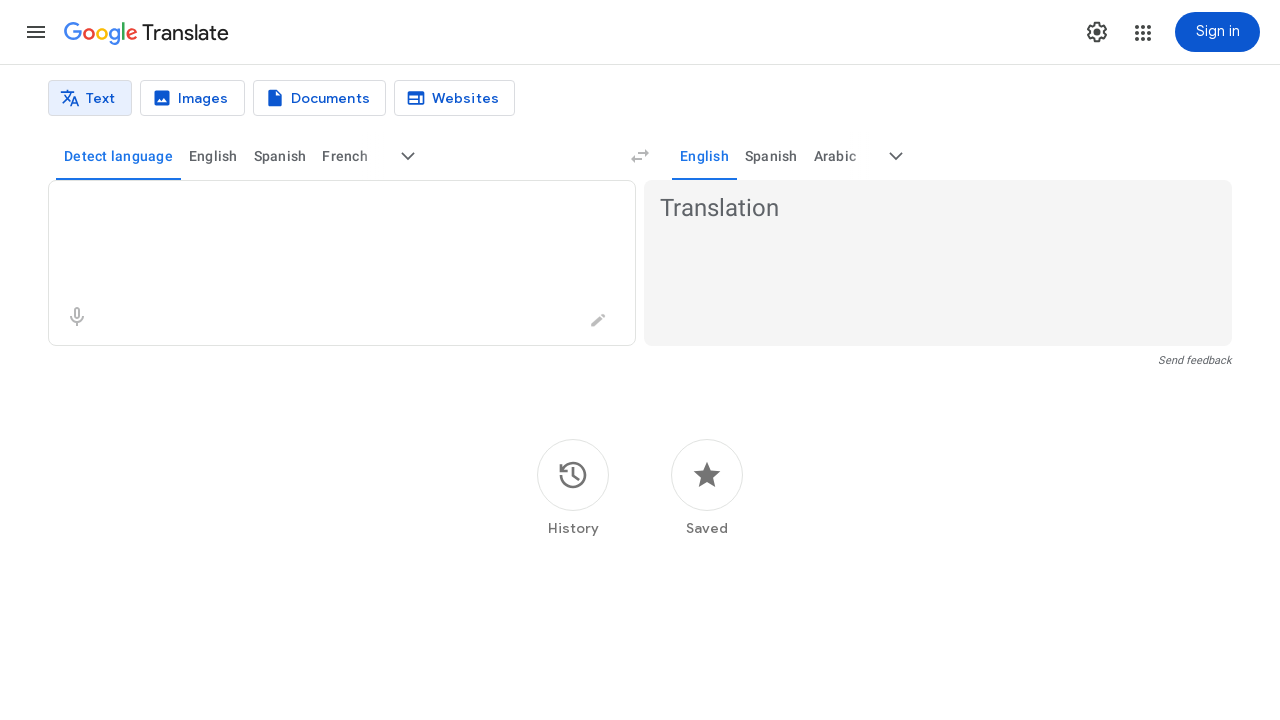

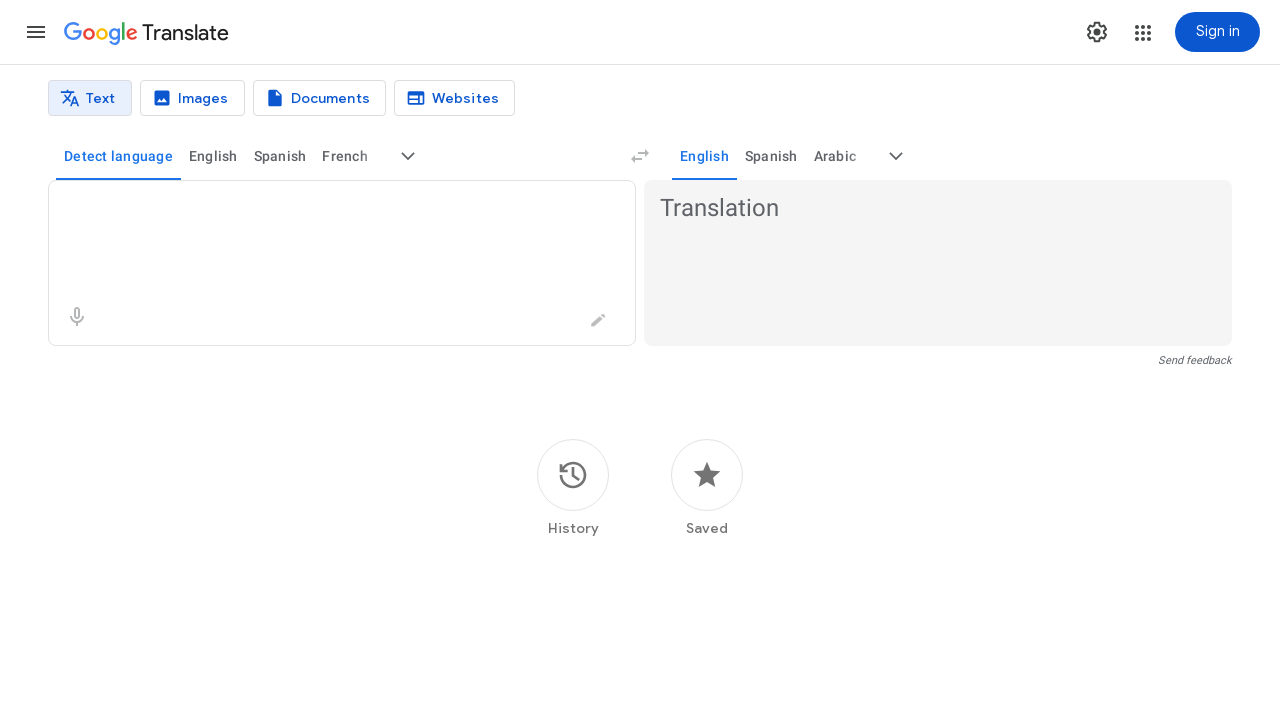